Tests user registration by filling out a complete registration form with personal information and creating a new account

Starting URL: https://parabank.parasoft.com/parabank/index.htm

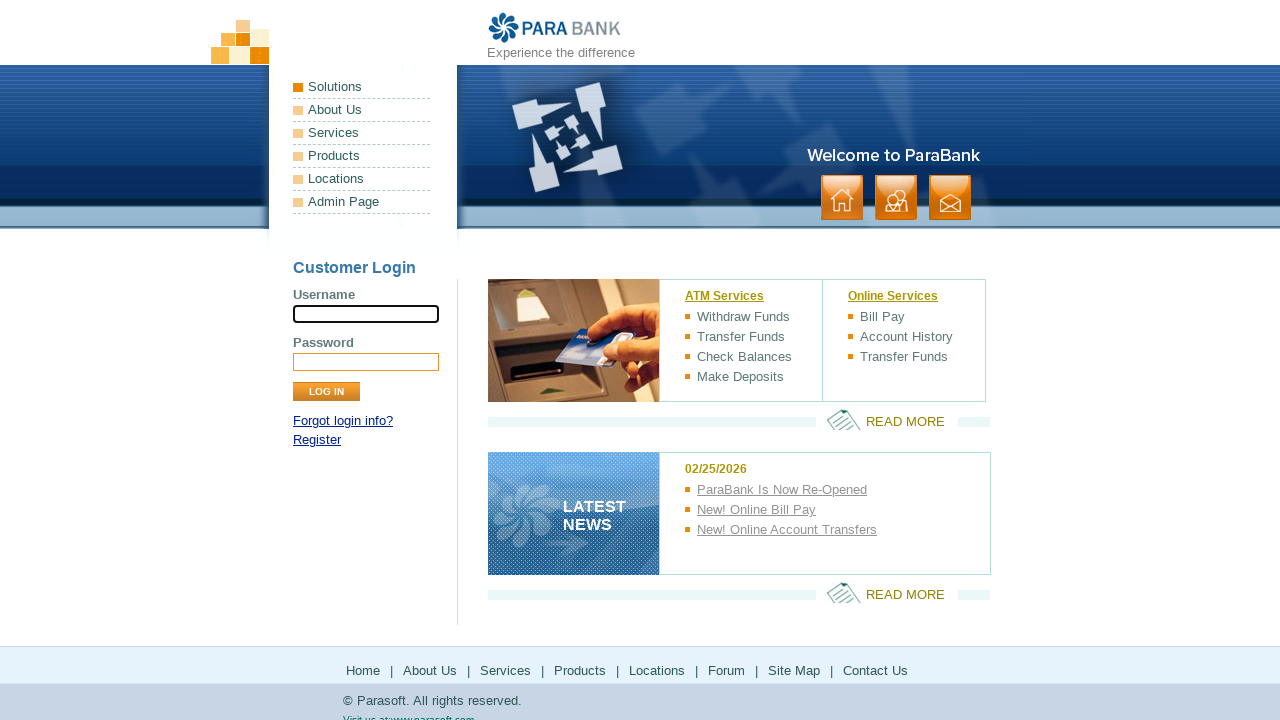

Clicked Register link at (317, 440) on xpath=//a[contains(text(), 'Register')]
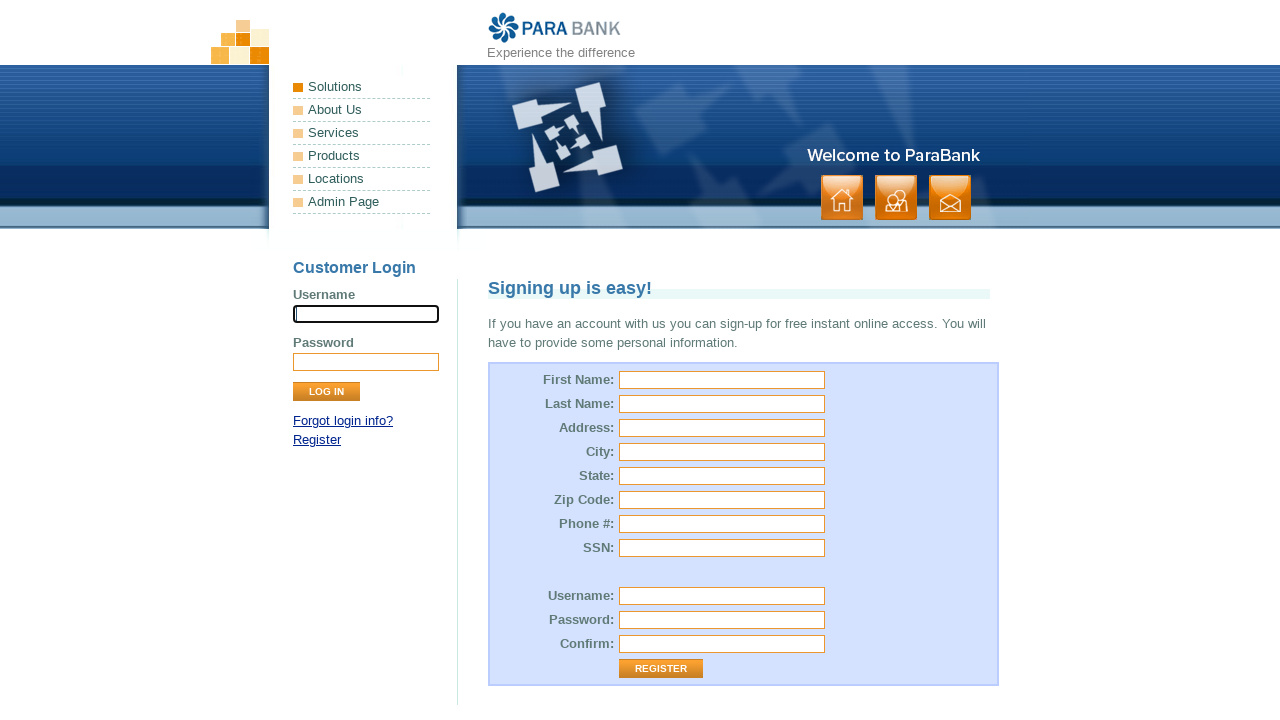

Filled first name field with 'Rohit' on #customer\.firstName
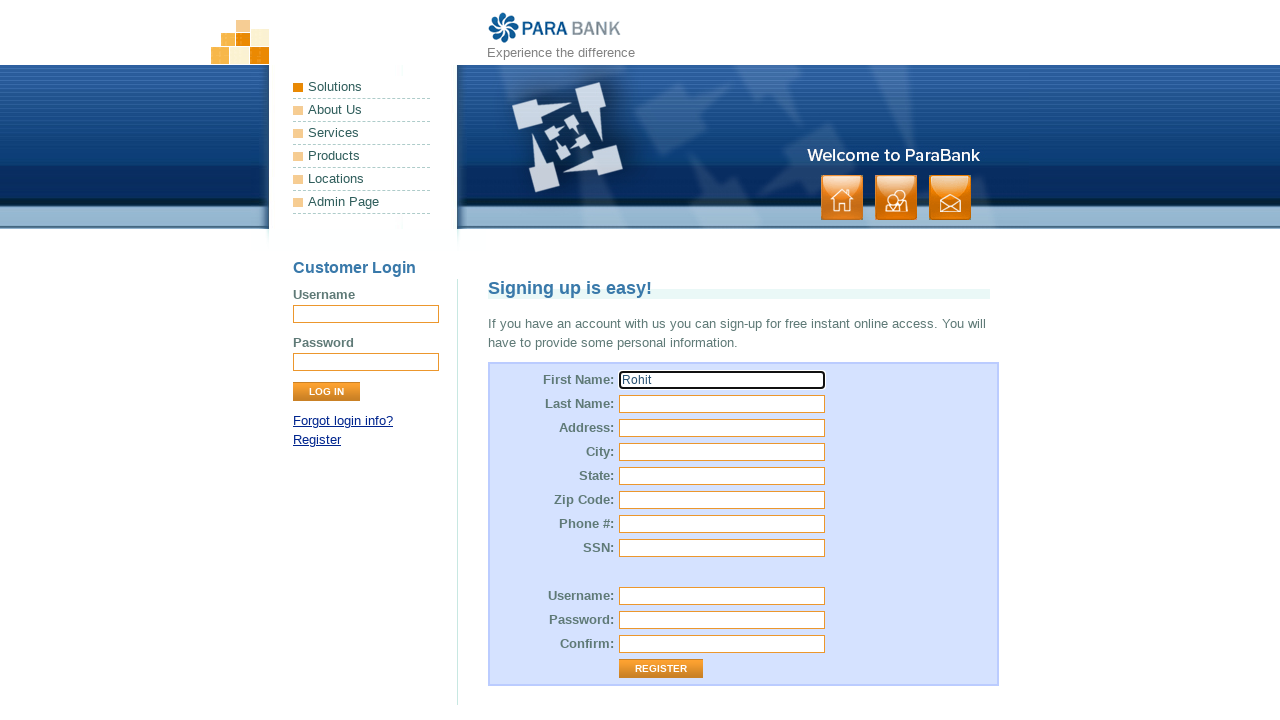

Filled last name field with 'Kumar' on #customer\.lastName
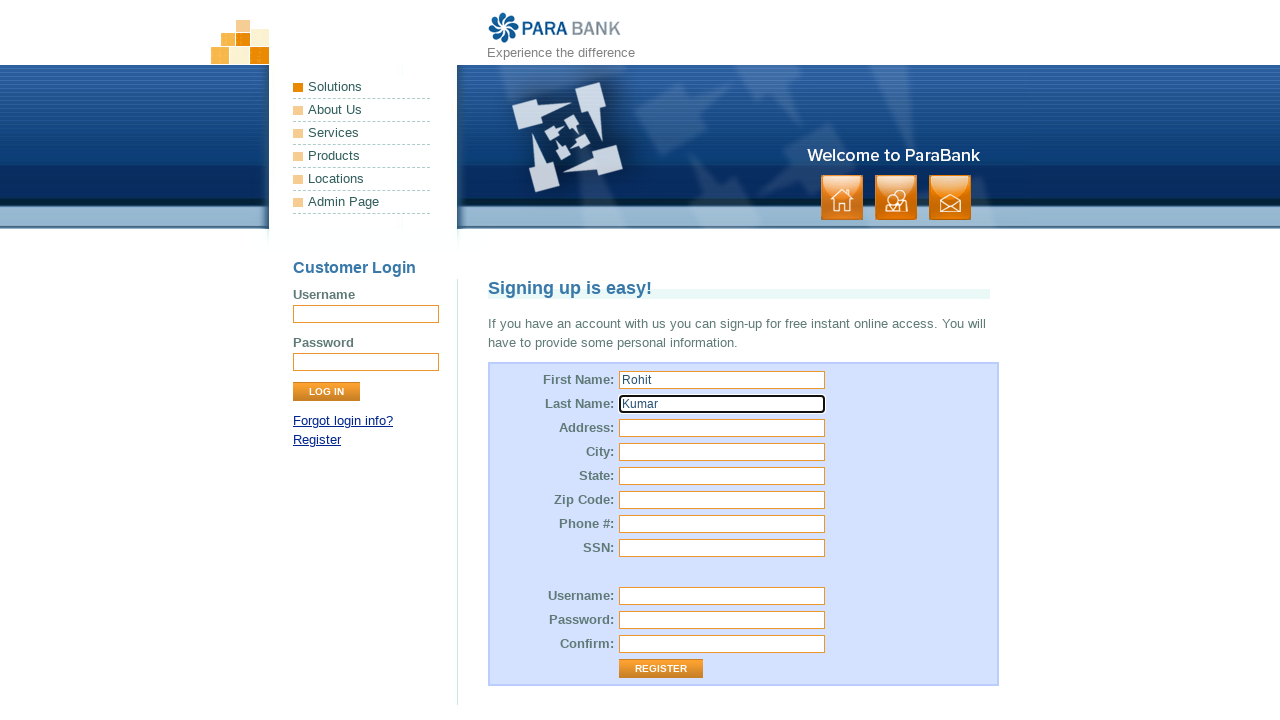

Filled street address field with 'Lanka' on #customer\.address\.street
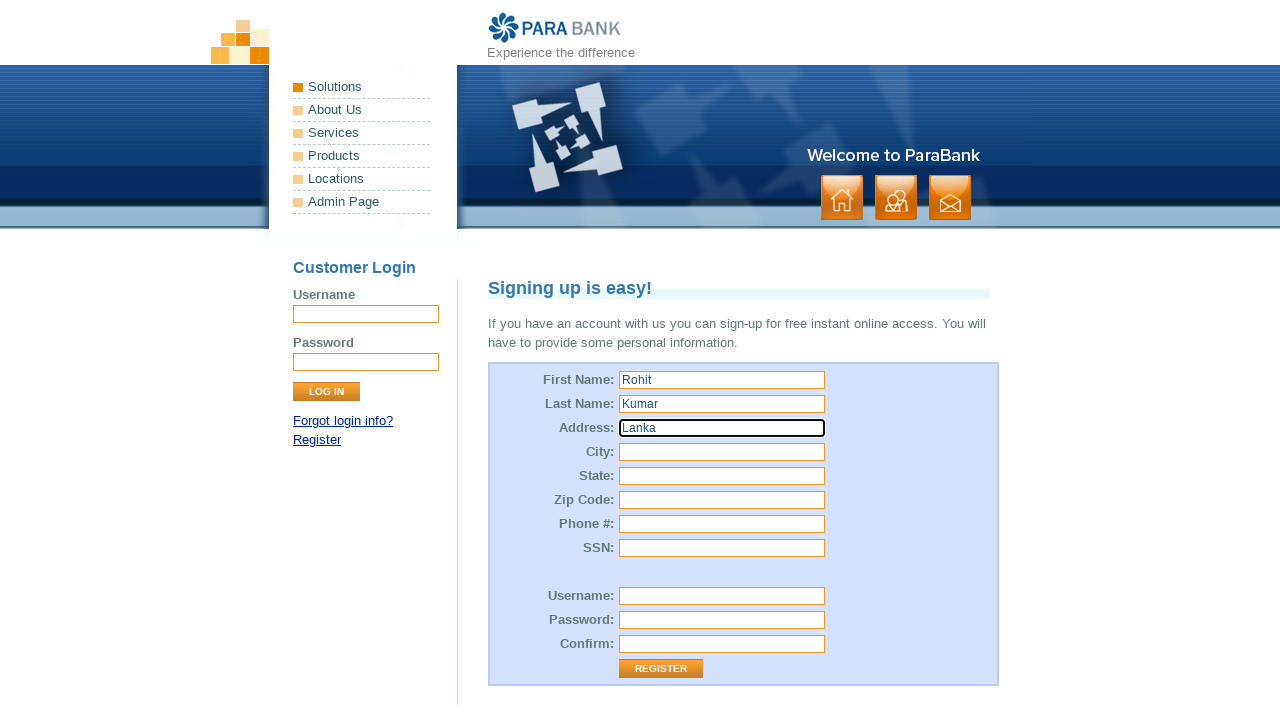

Filled city field with 'Varanasi' on #customer\.address\.city
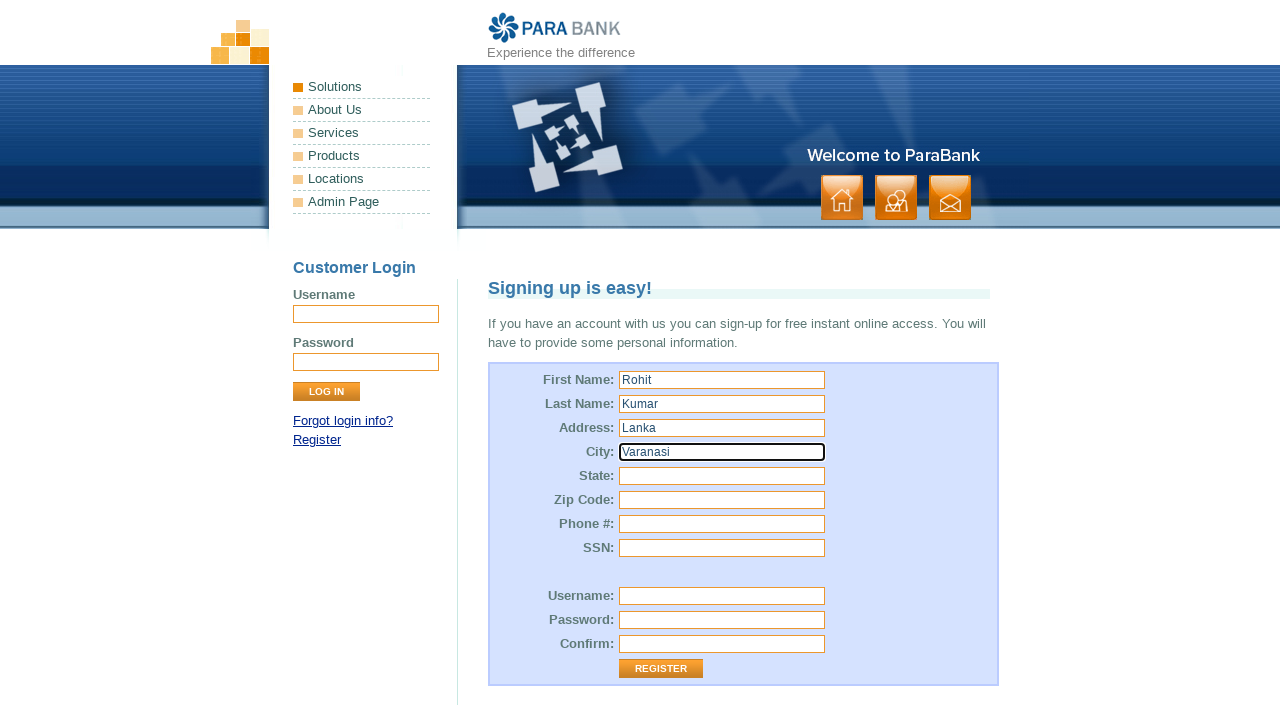

Filled state field with 'Uttar Pradesh' on #customer\.address\.state
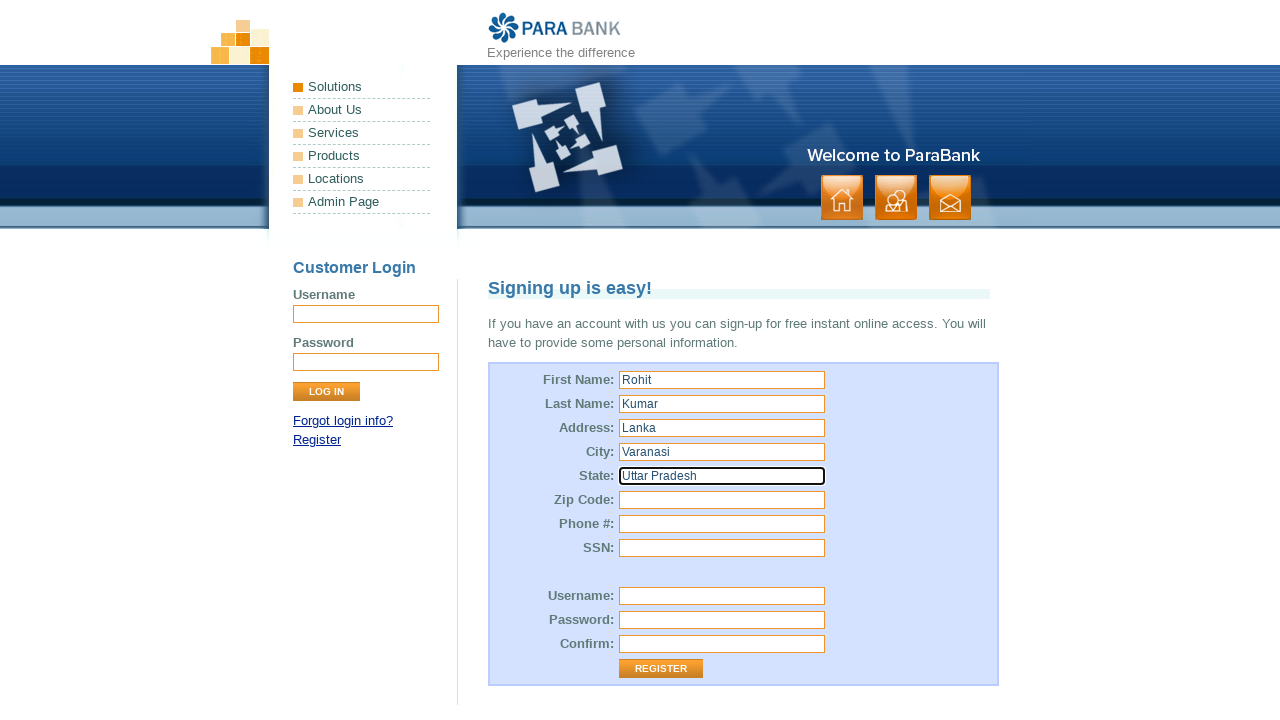

Filled zip code field with '221010' on #customer\.address\.zipCode
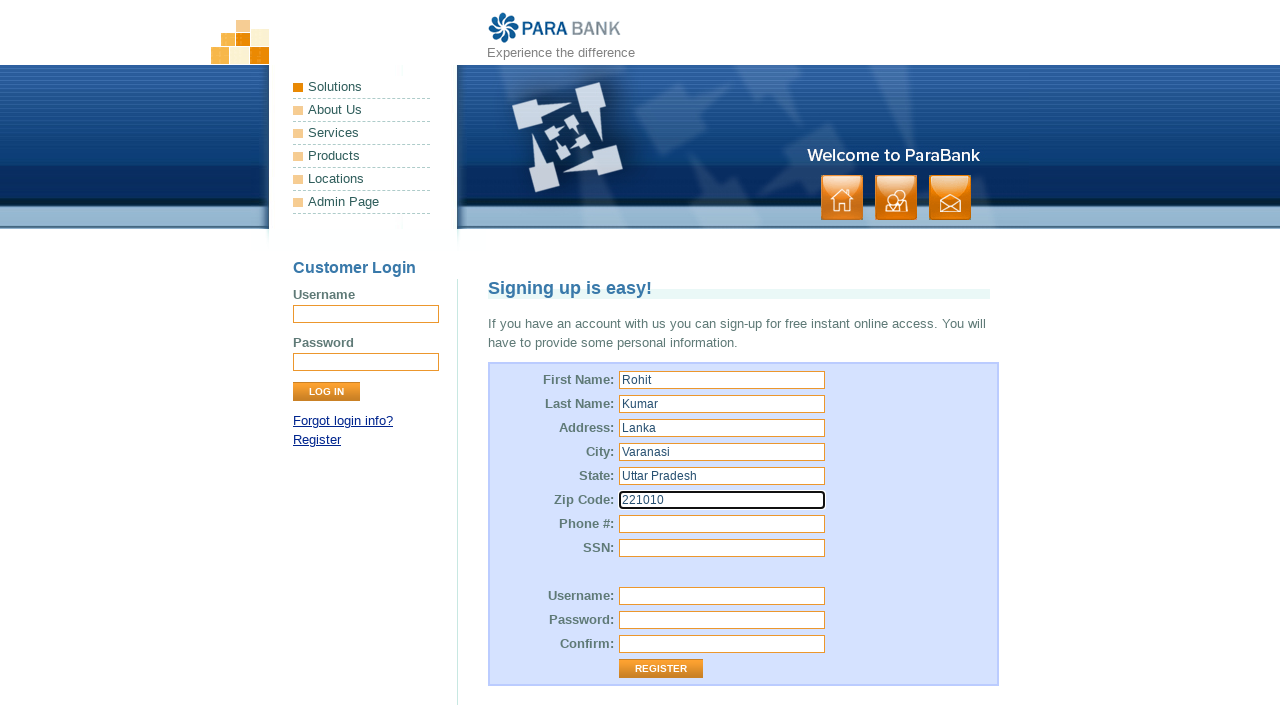

Filled phone number field with '9098899909' on #customer\.phoneNumber
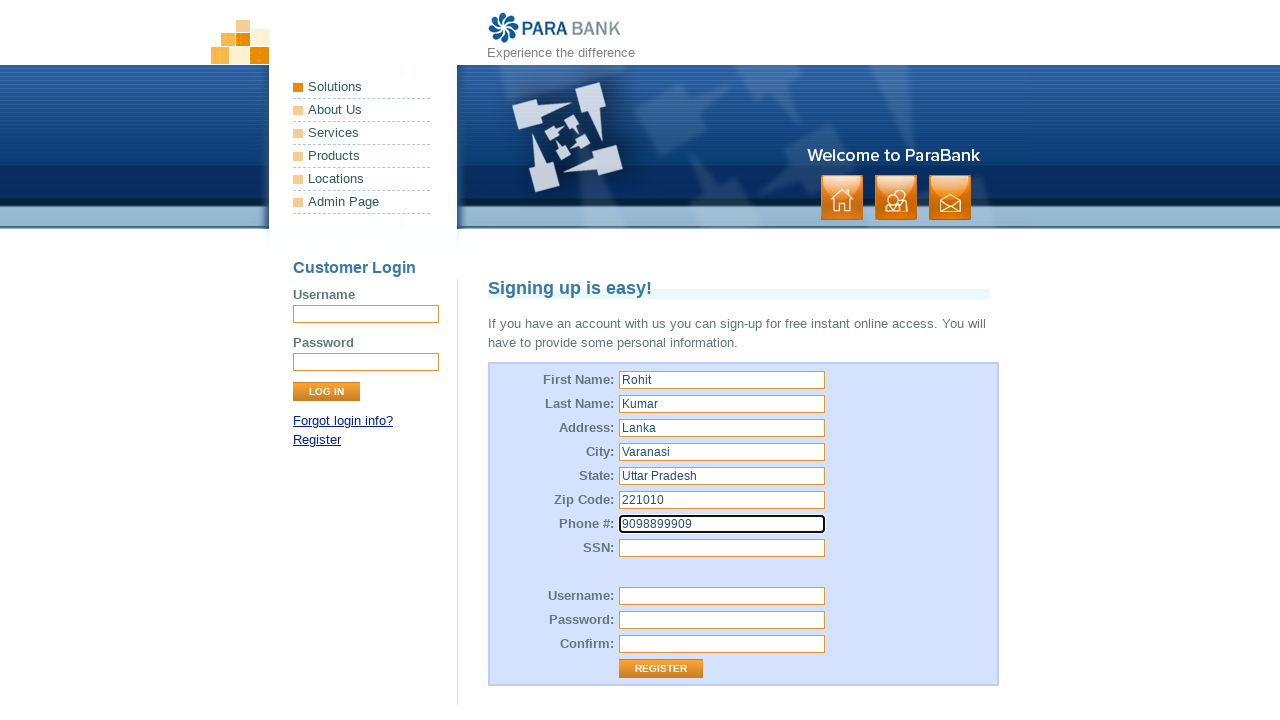

Filled SSN field with 'AAA-GG-SSSS' on #customer\.ssn
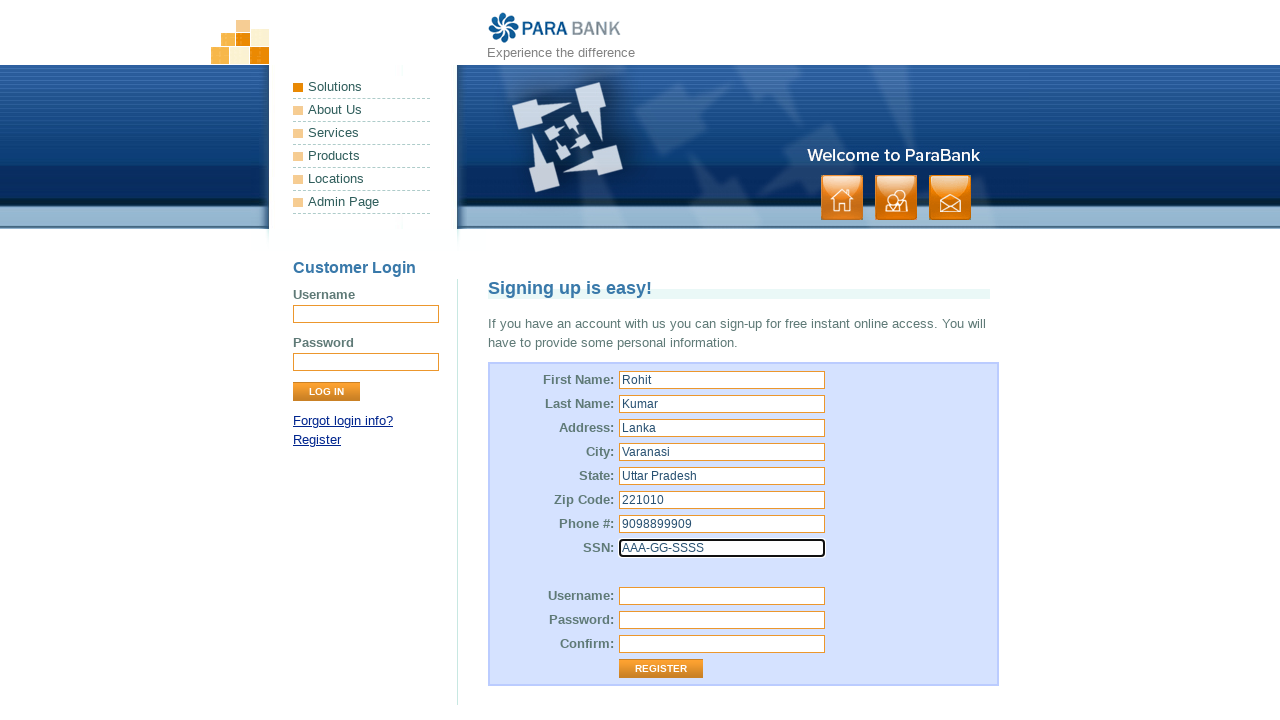

Filled username field with dynamically generated username 'user_20260225054334' on #customer\.username
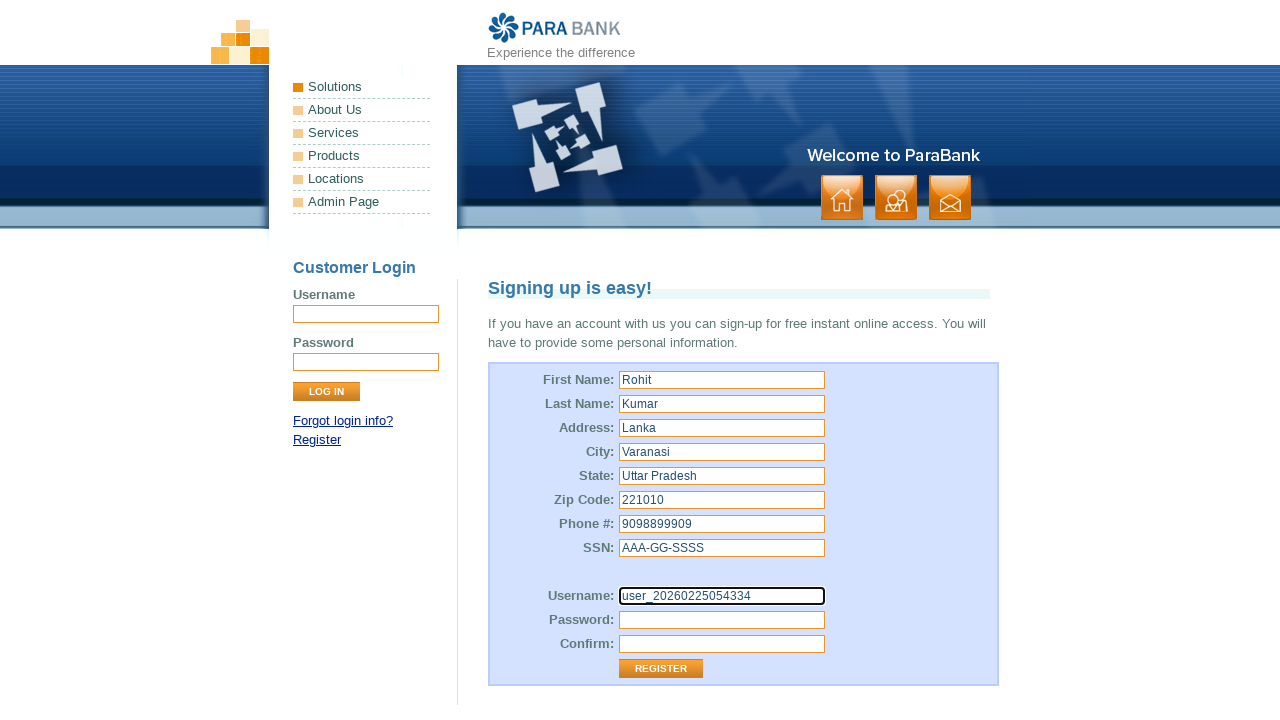

Filled password field with '12345678' on #customer\.password
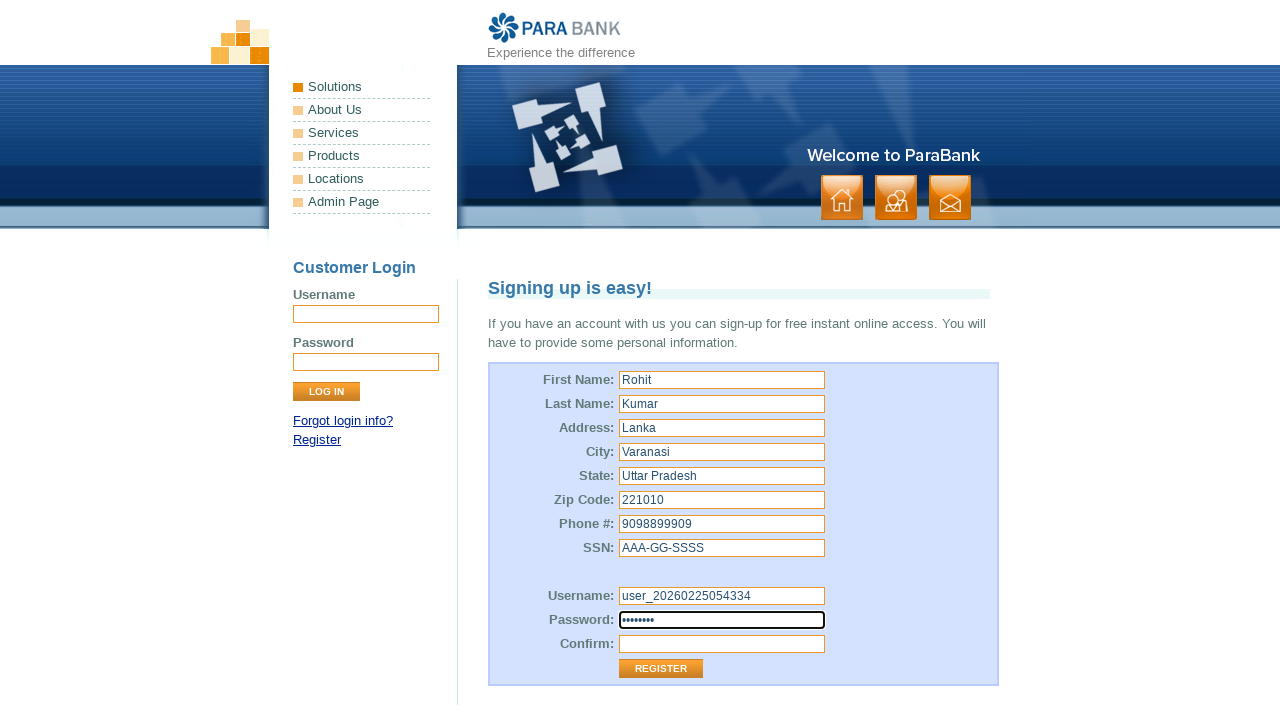

Filled repeated password field with '12345678' on #repeatedPassword
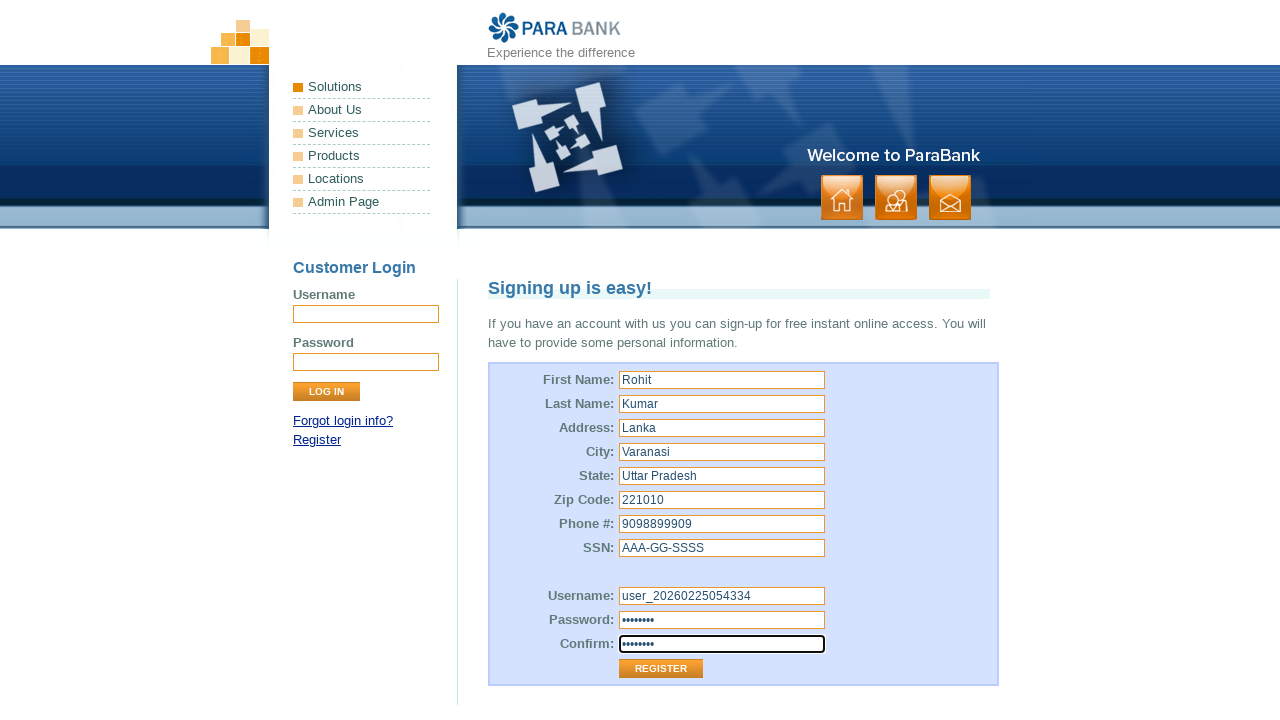

Clicked Register button to submit registration form at (661, 669) on input[value='Register']
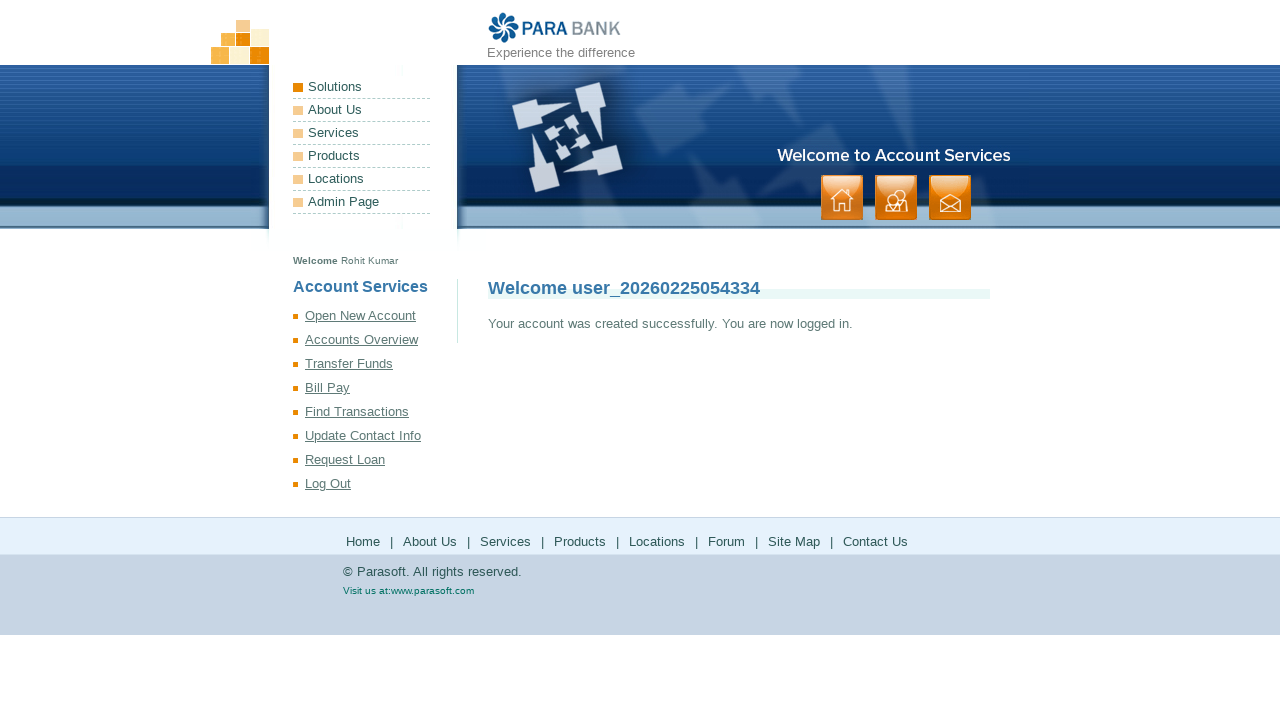

Clicked Log Out link after successful registration at (375, 484) on xpath=//a[text()='Log Out']
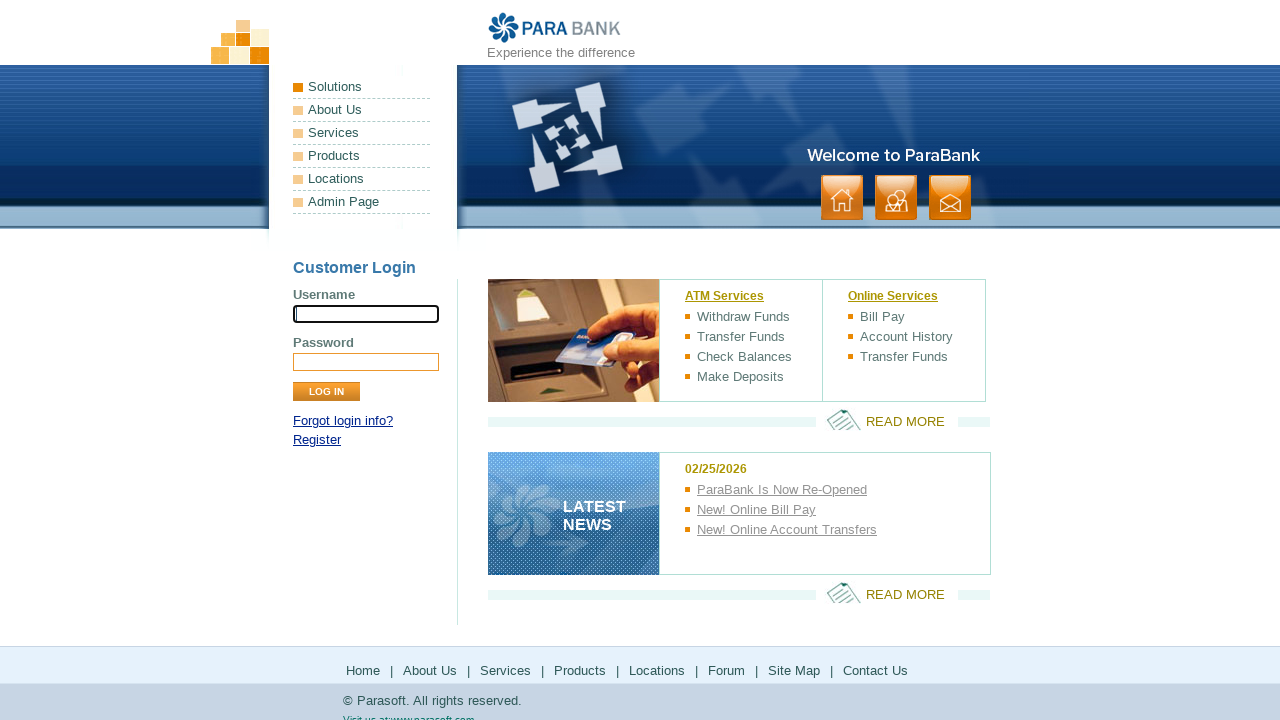

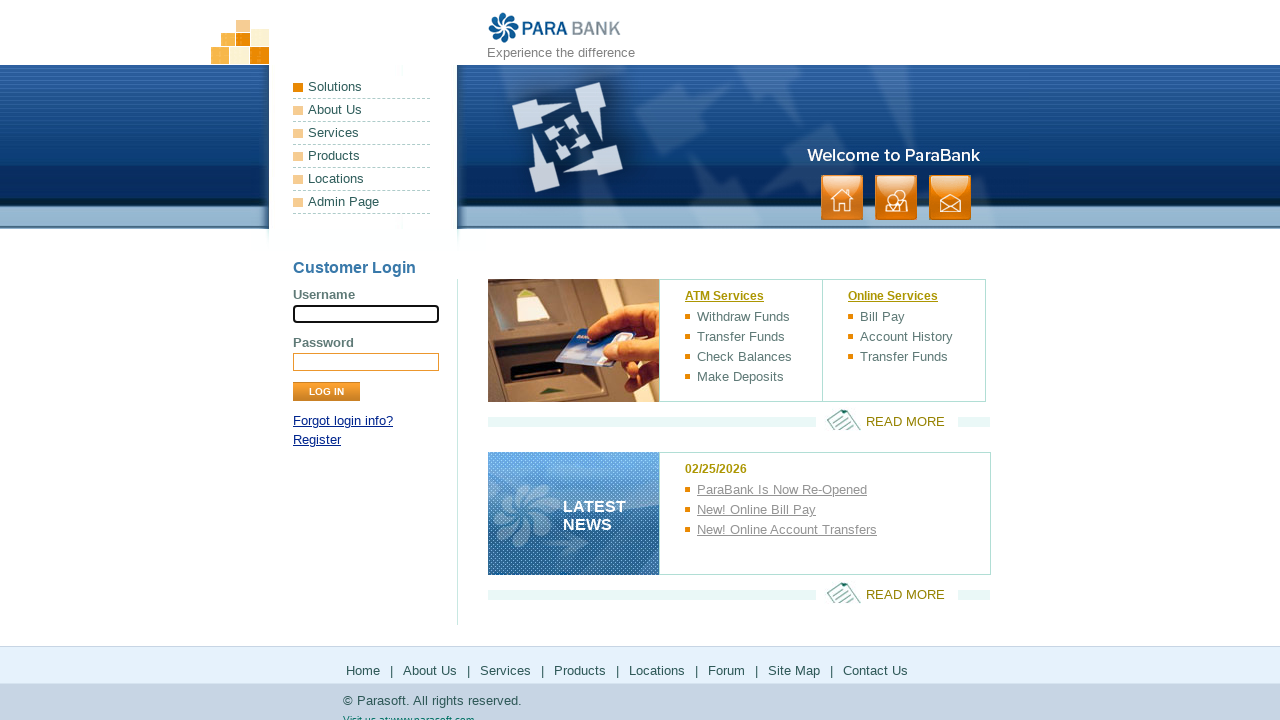